Tests keyboard key press functionality by sending a tab key to the currently focused element and verifying the displayed result text shows the correct key was pressed.

Starting URL: http://the-internet.herokuapp.com/key_presses

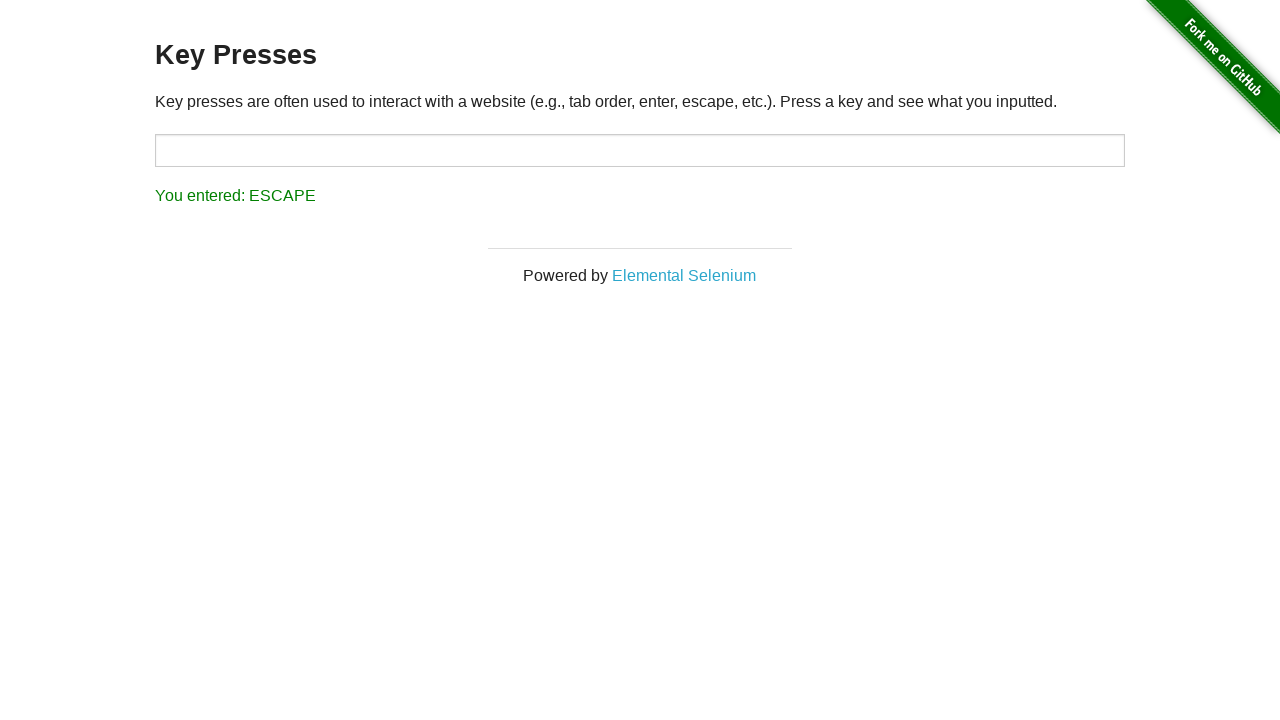

Pressed Tab key on focused element
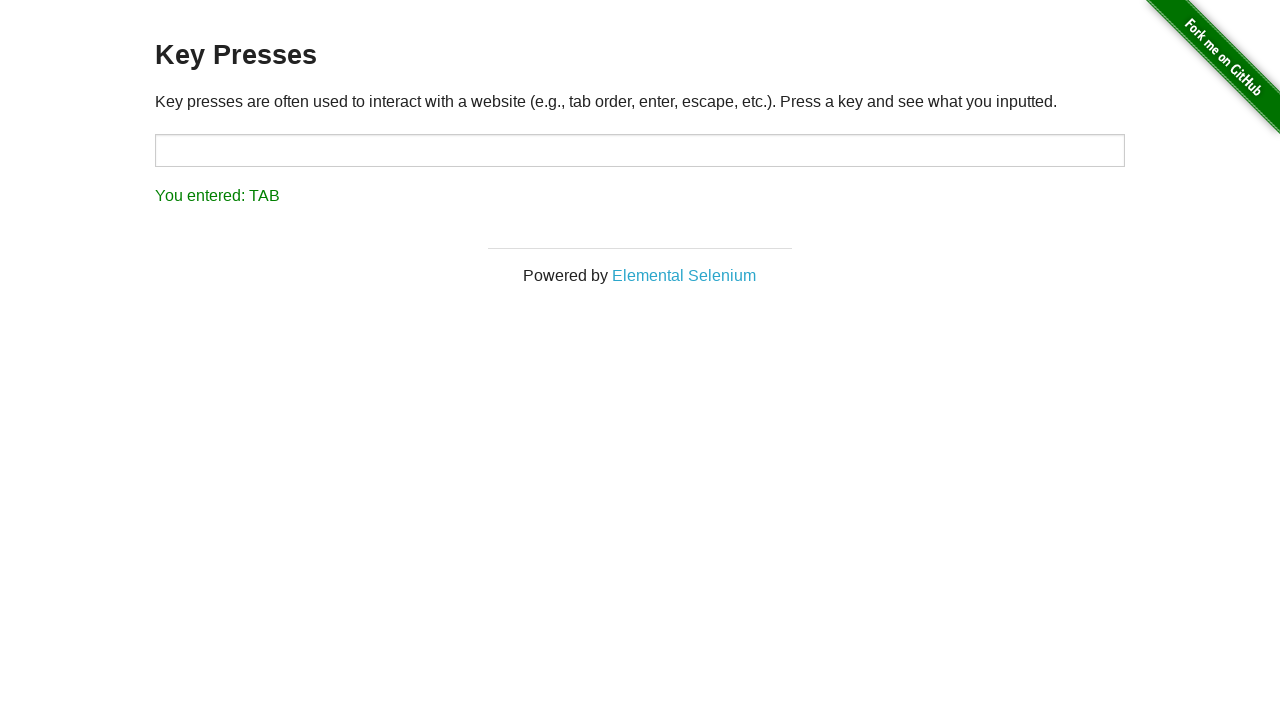

Result element loaded and visible
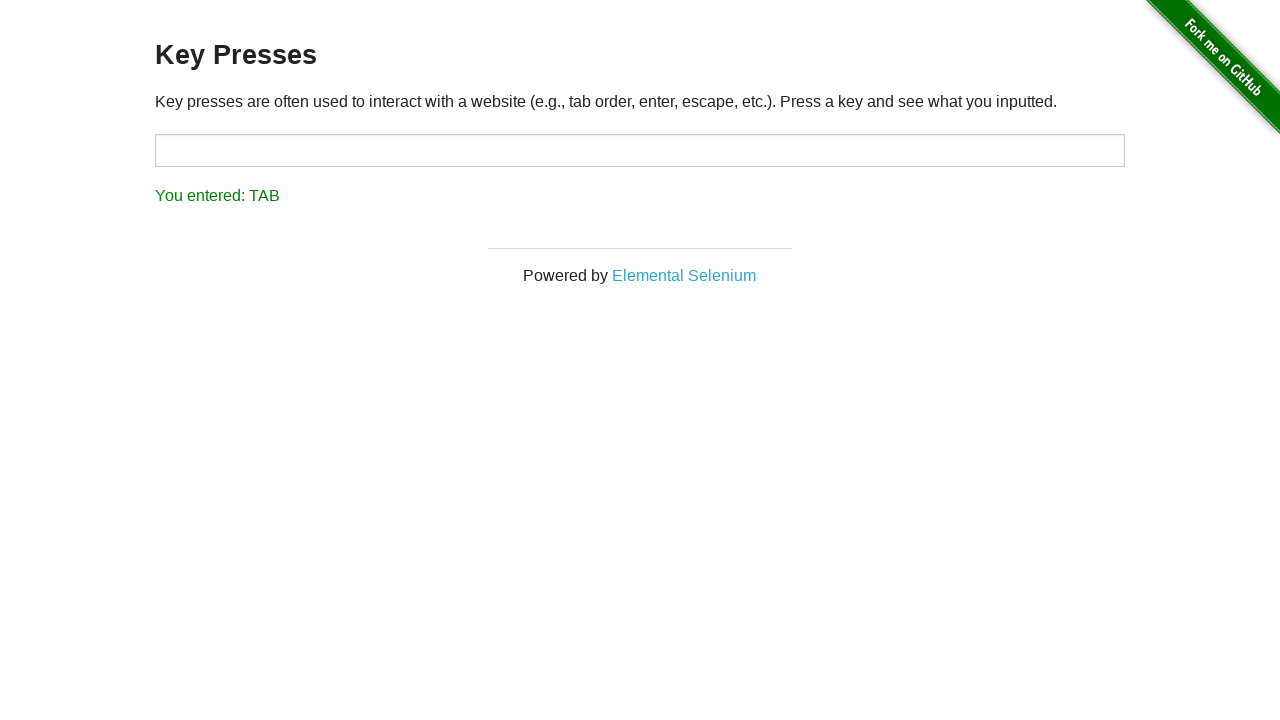

Retrieved result text: 'You entered: TAB'
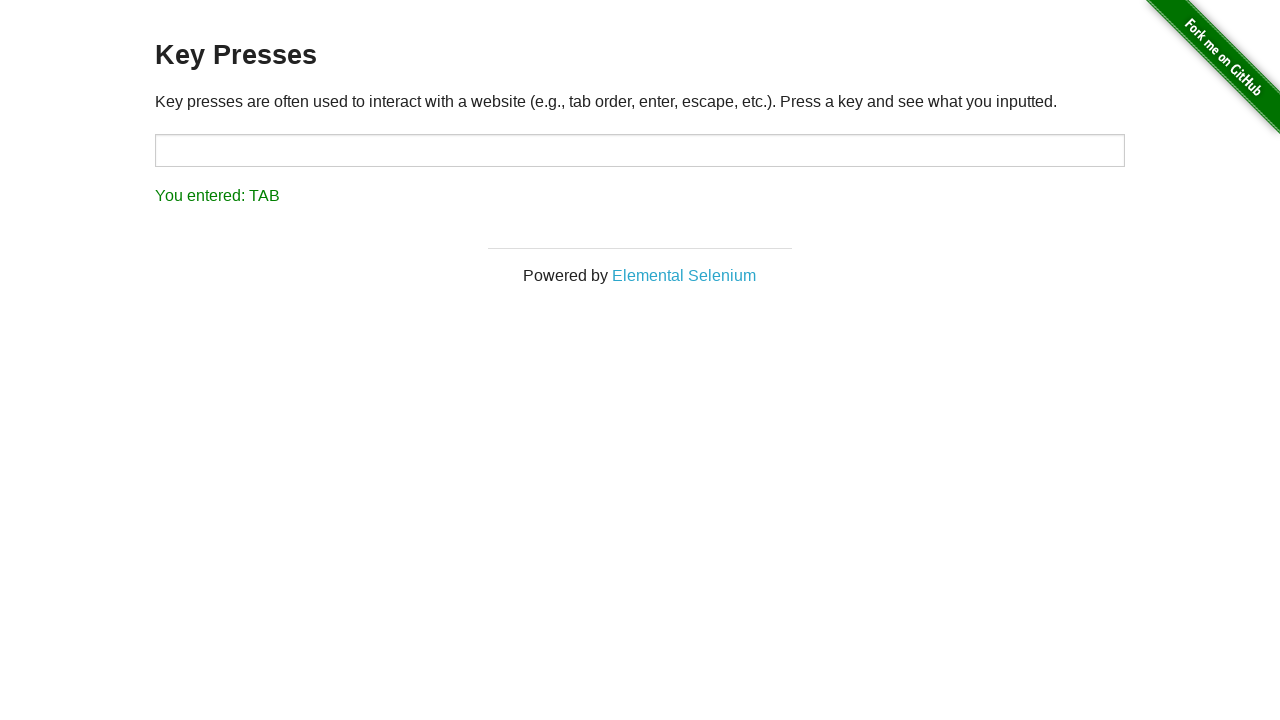

Assertion passed: result text correctly shows 'You entered: TAB'
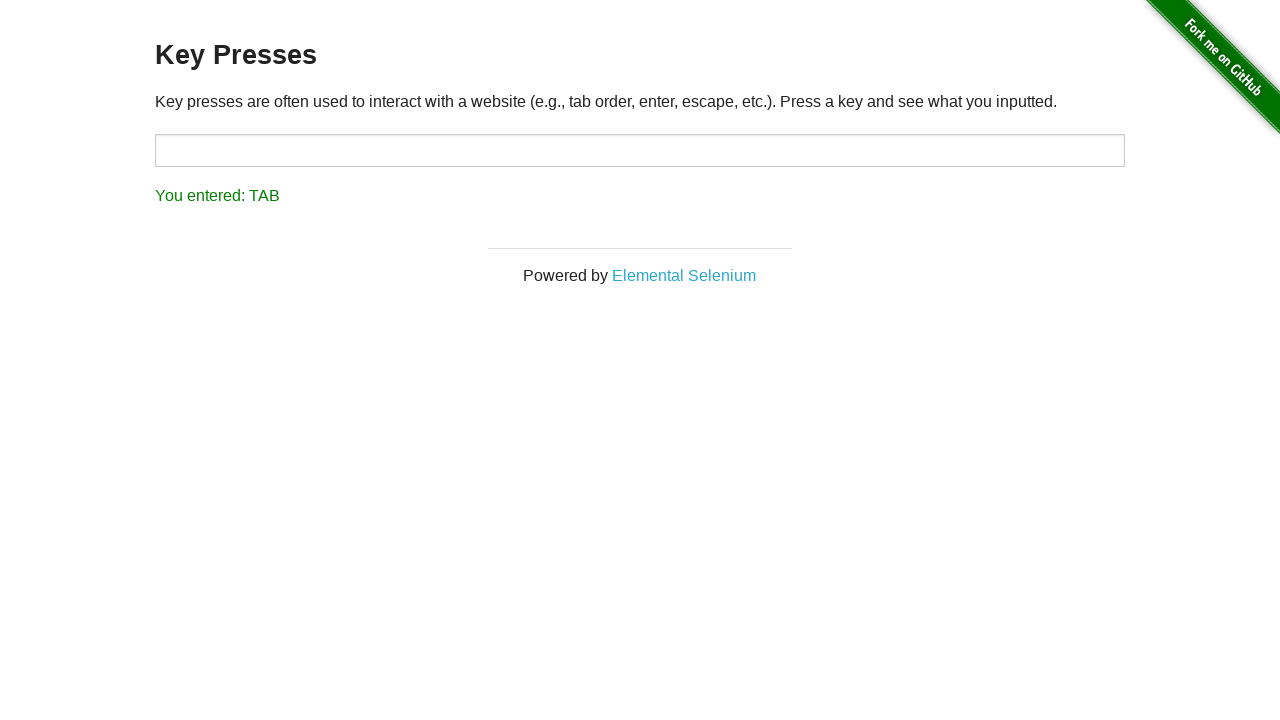

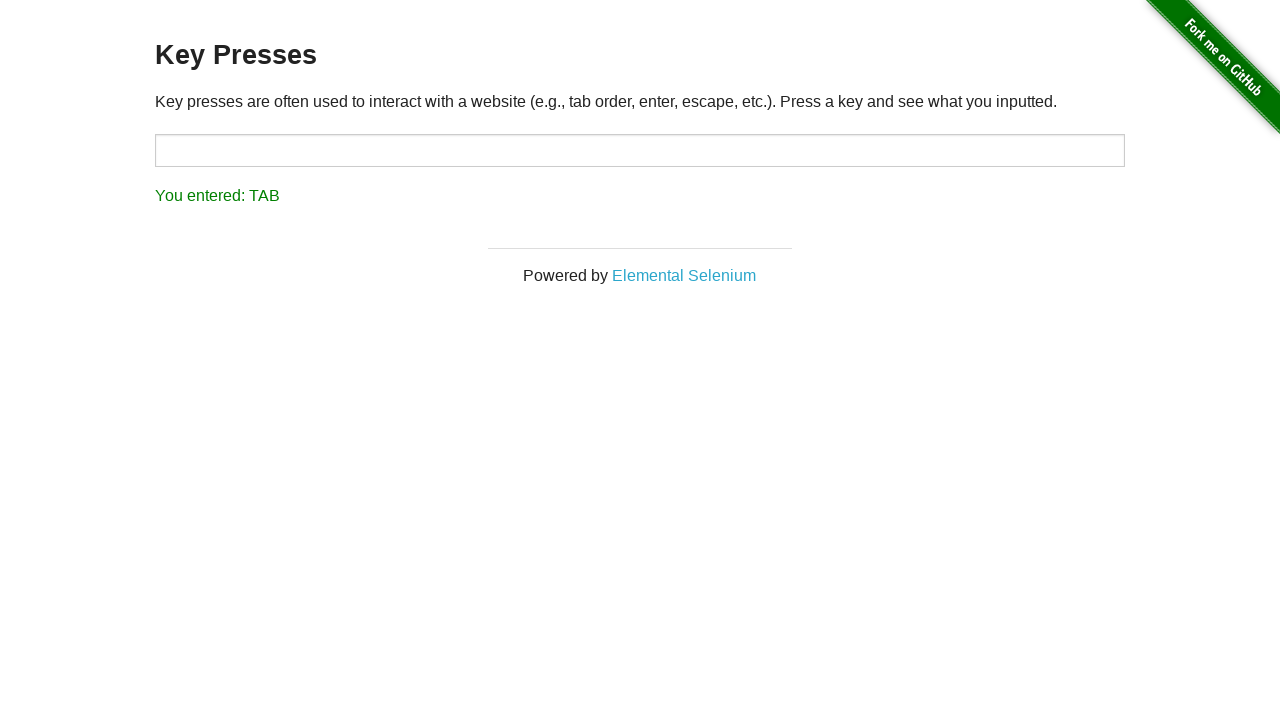